Navigates to W3Schools HTML tables page and then to Herokuapp tables page, interacting with table elements on both pages

Starting URL: https://www.w3schools.com/html/html_tables.asp

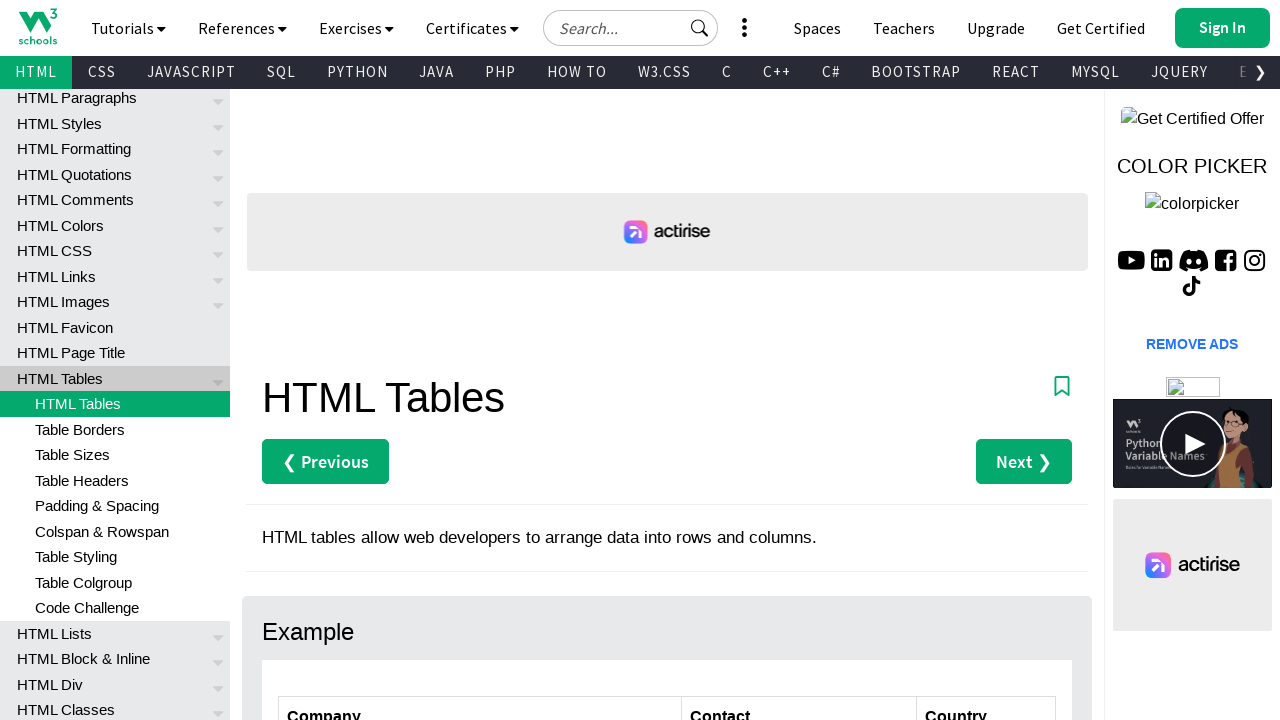

Waited for W3Schools customers table to load
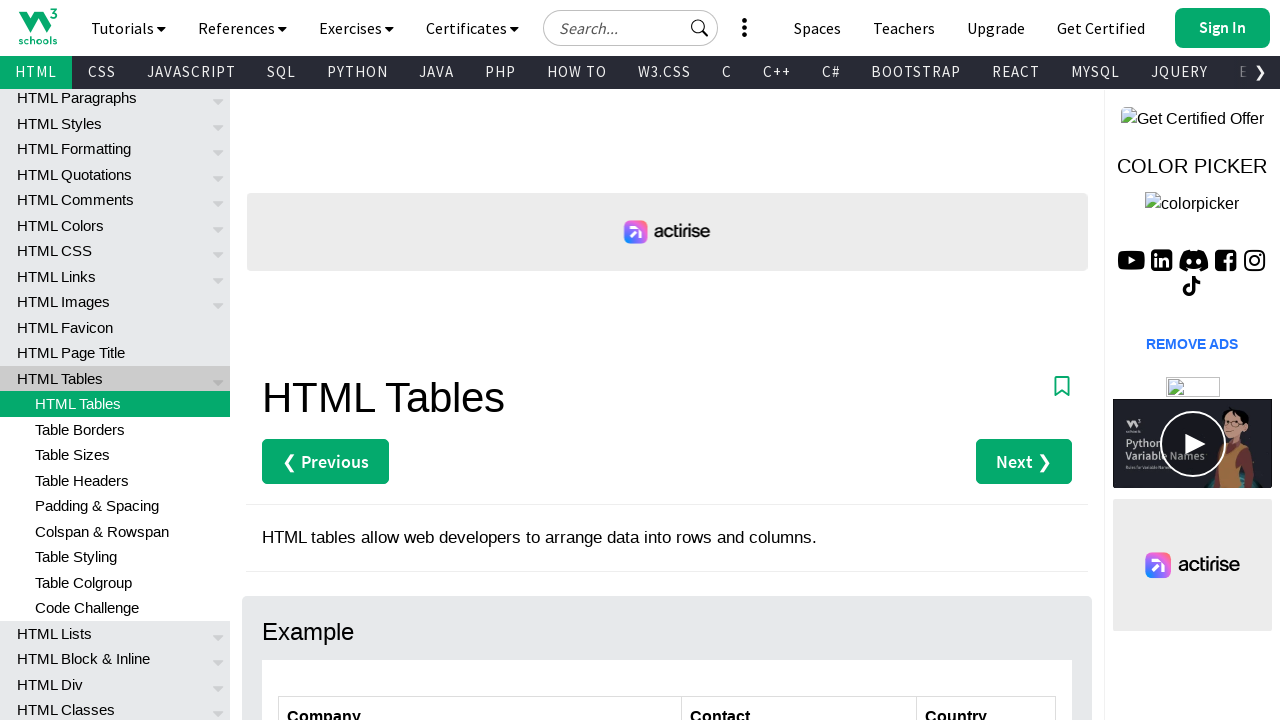

Retrieved all rows from customers table
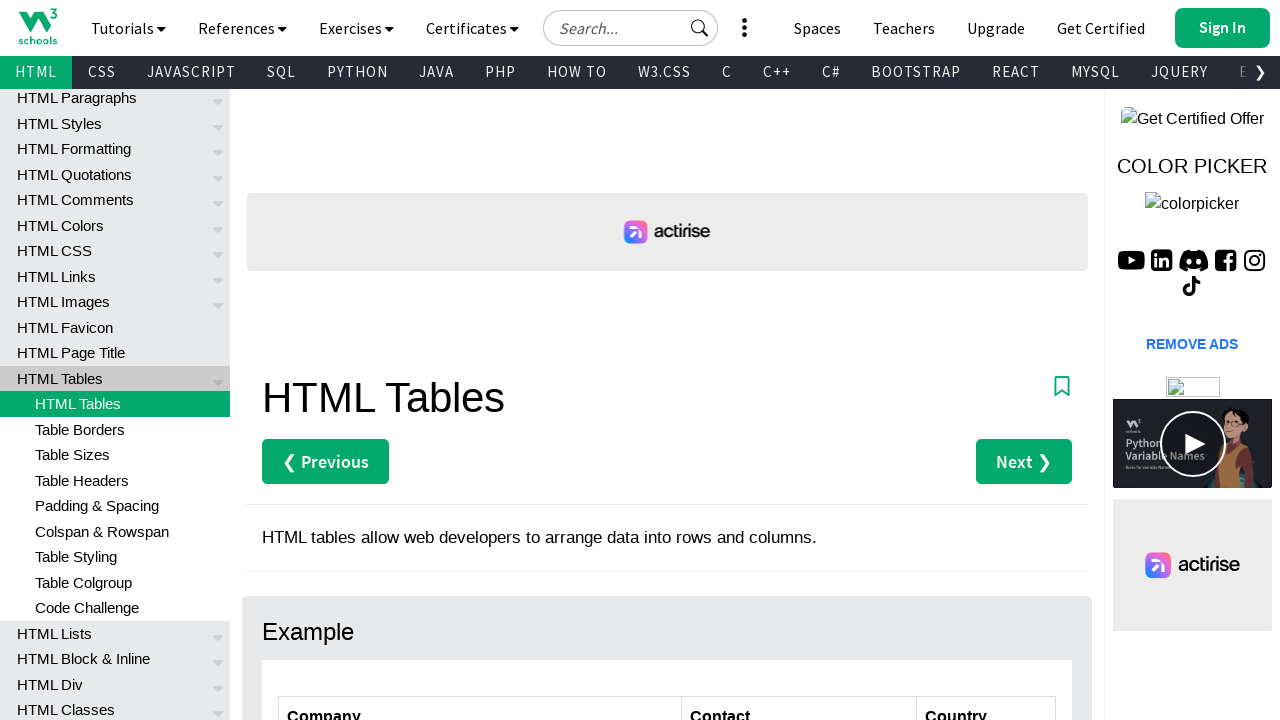

Verified cells in row 2 of customers table
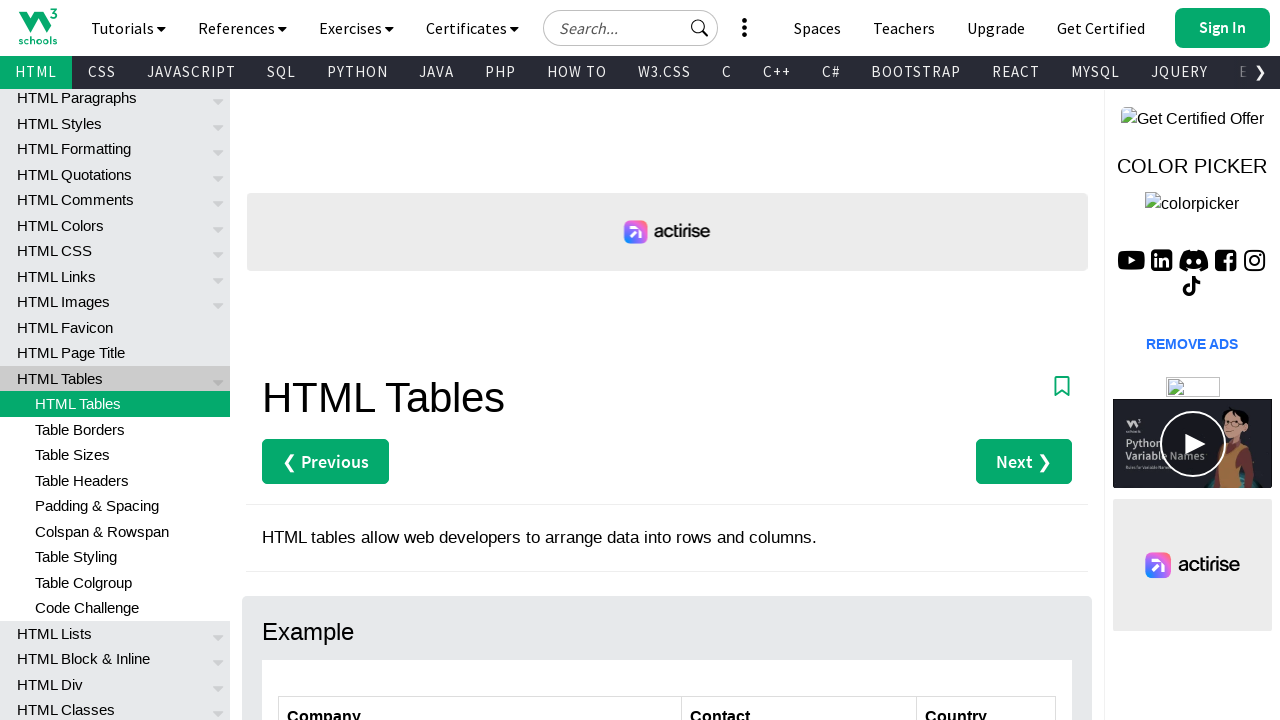

Verified cells in row 3 of customers table
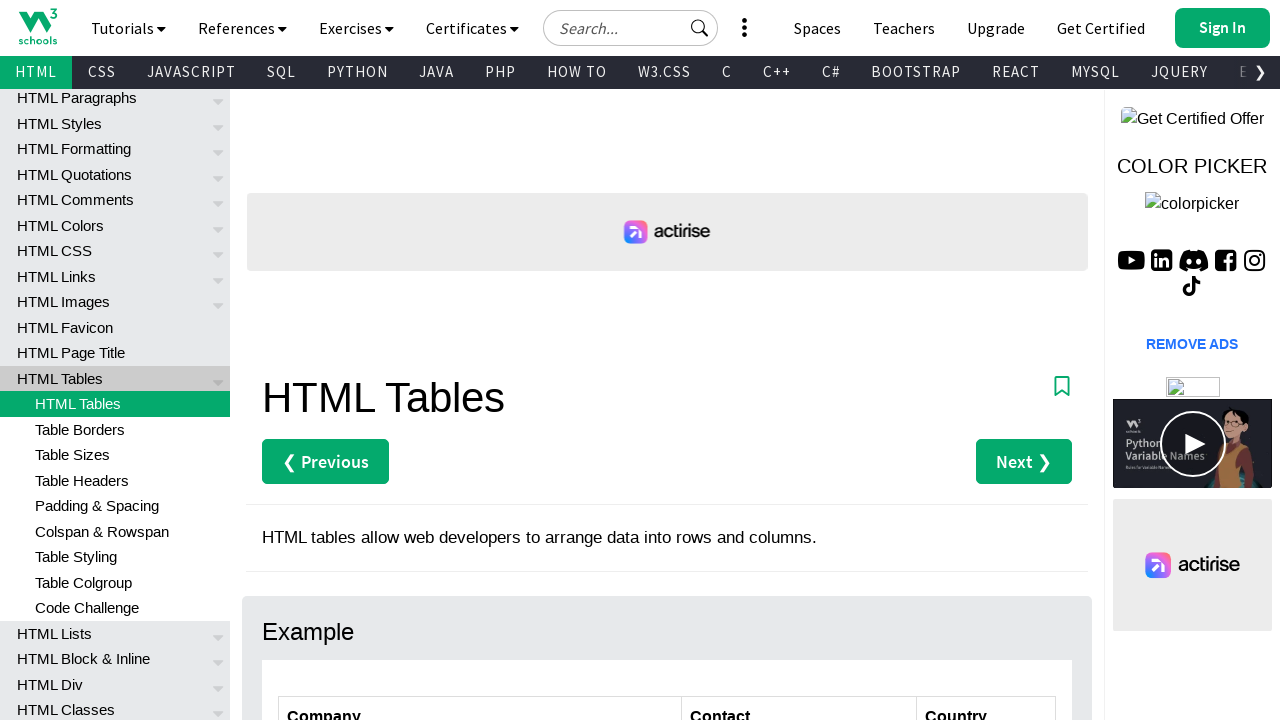

Verified cells in row 4 of customers table
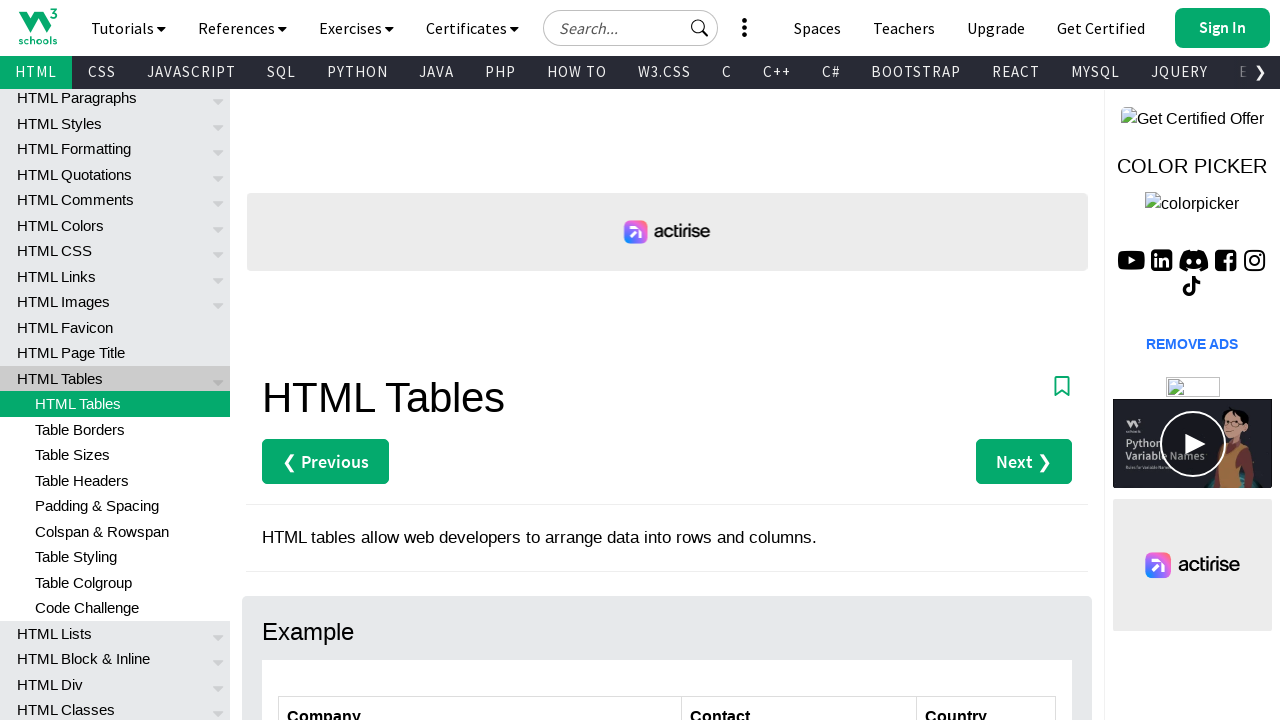

Verified cells in row 5 of customers table
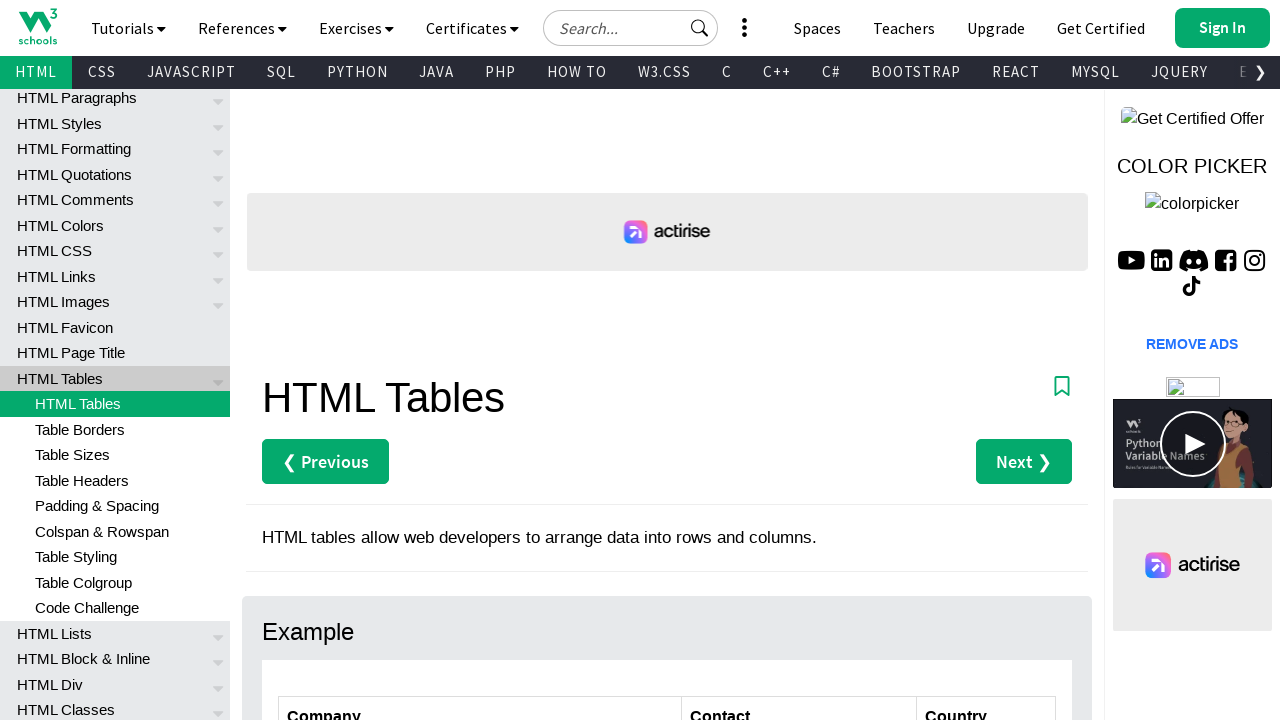

Verified cells in row 6 of customers table
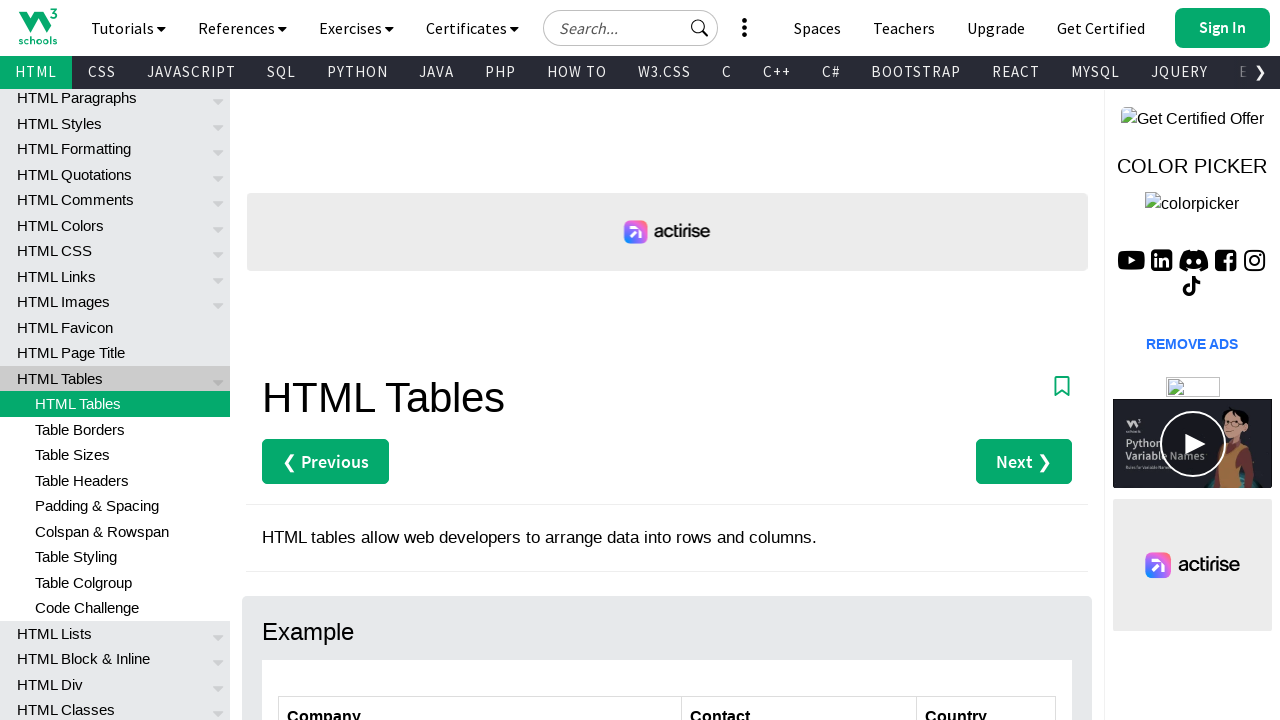

Verified cells in row 7 of customers table
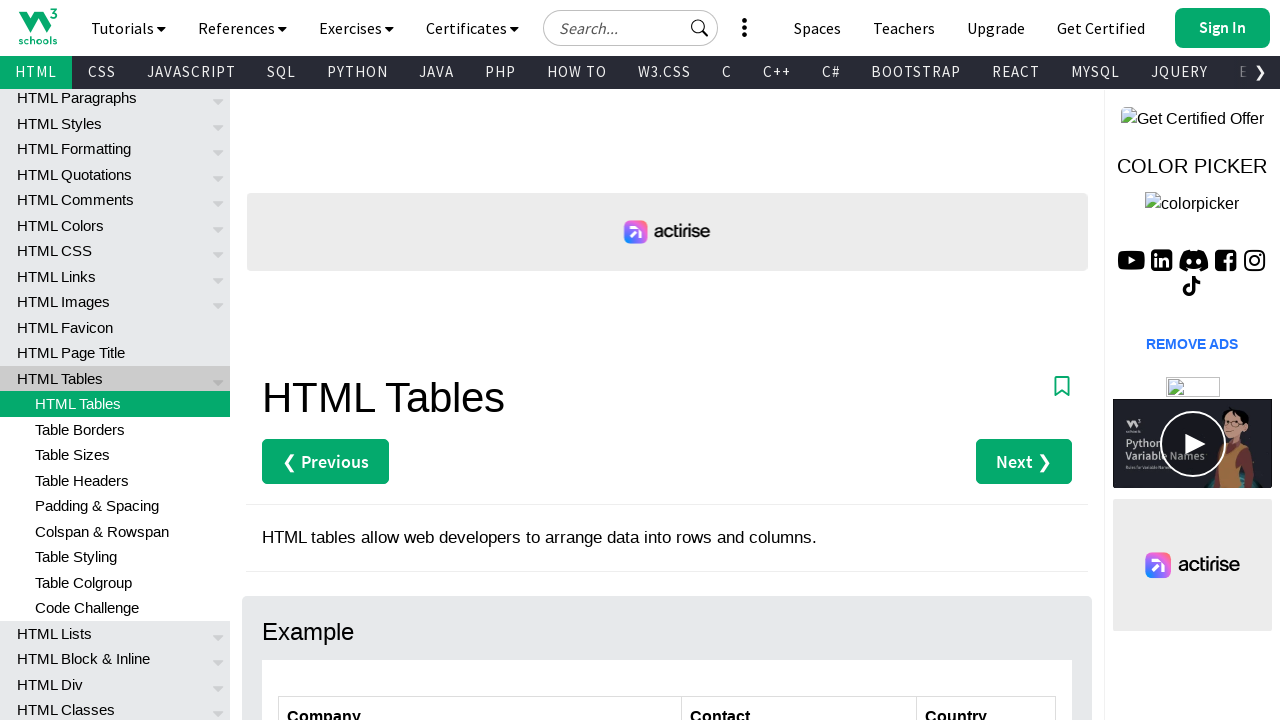

Navigated to Herokuapp tables page
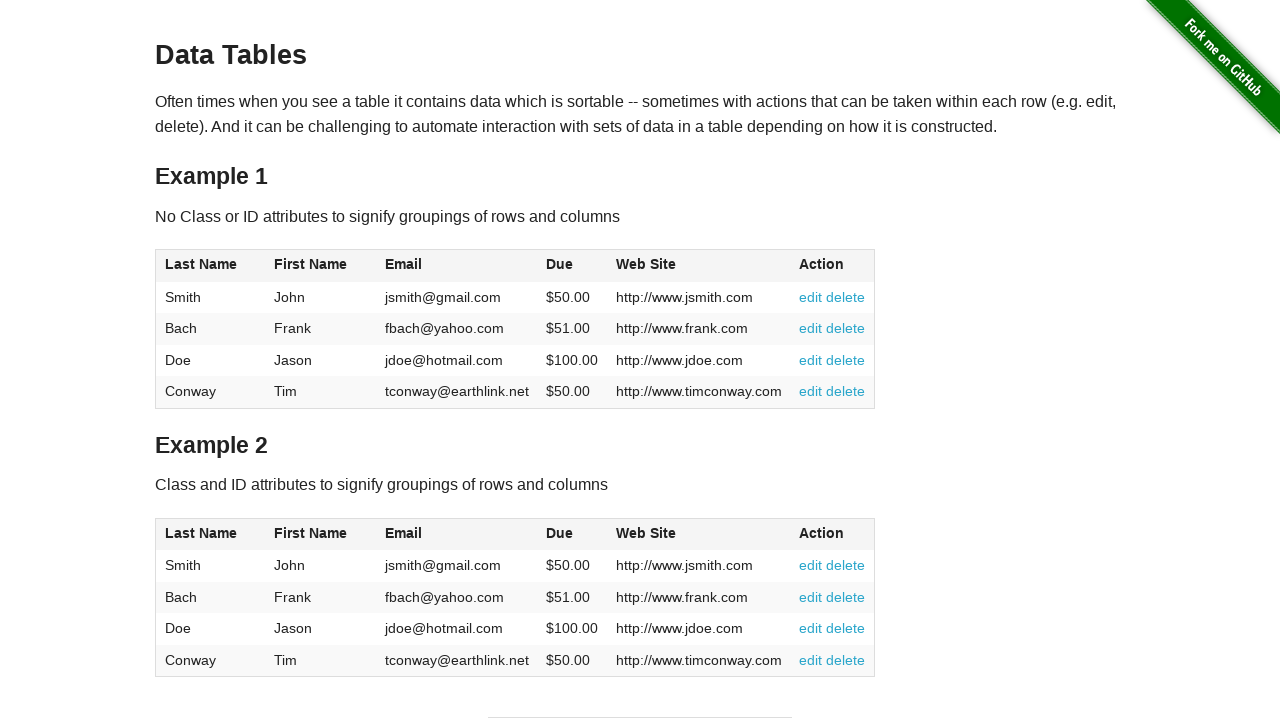

Waited for Herokuapp table1 to load
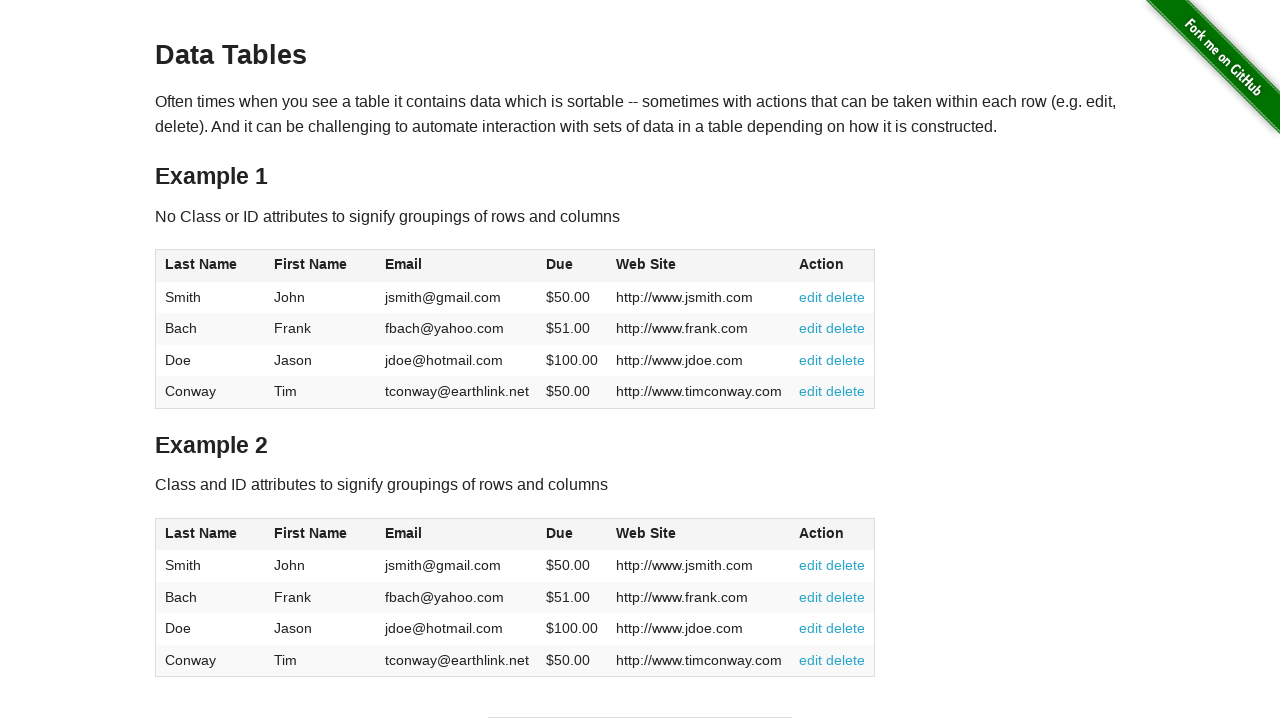

Retrieved all rows from table1
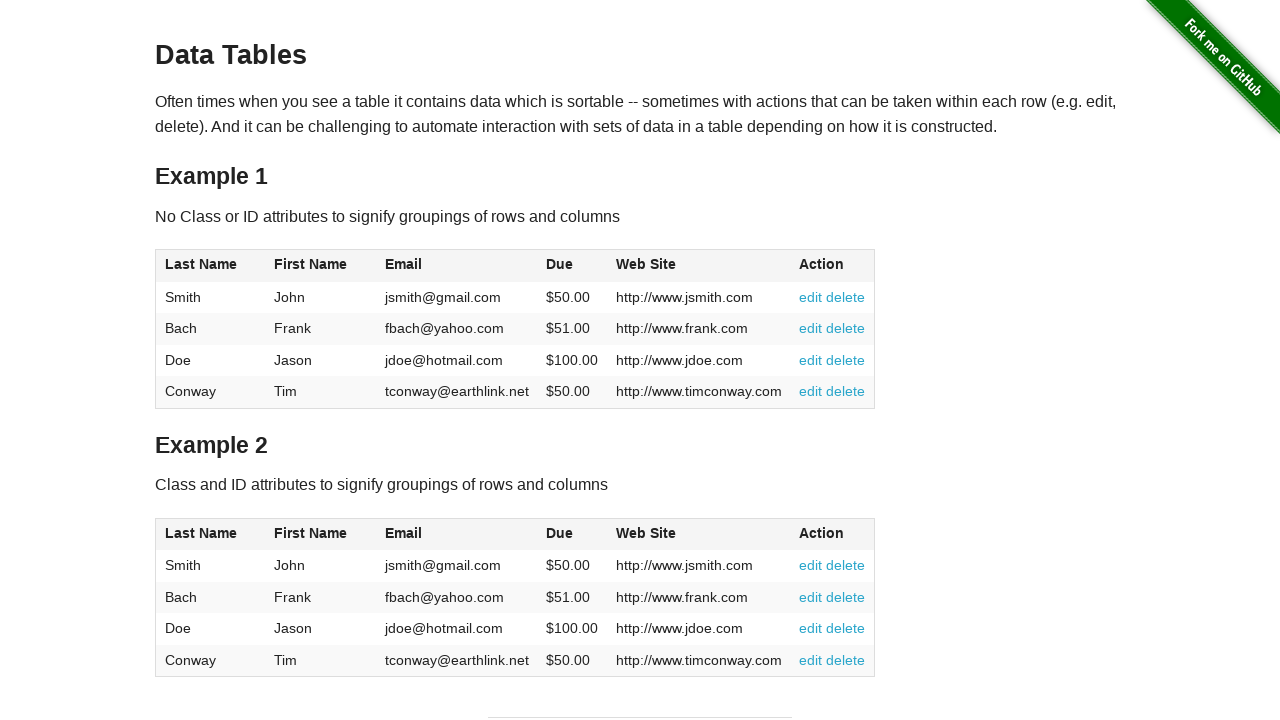

Verified cells in row 2 of table1
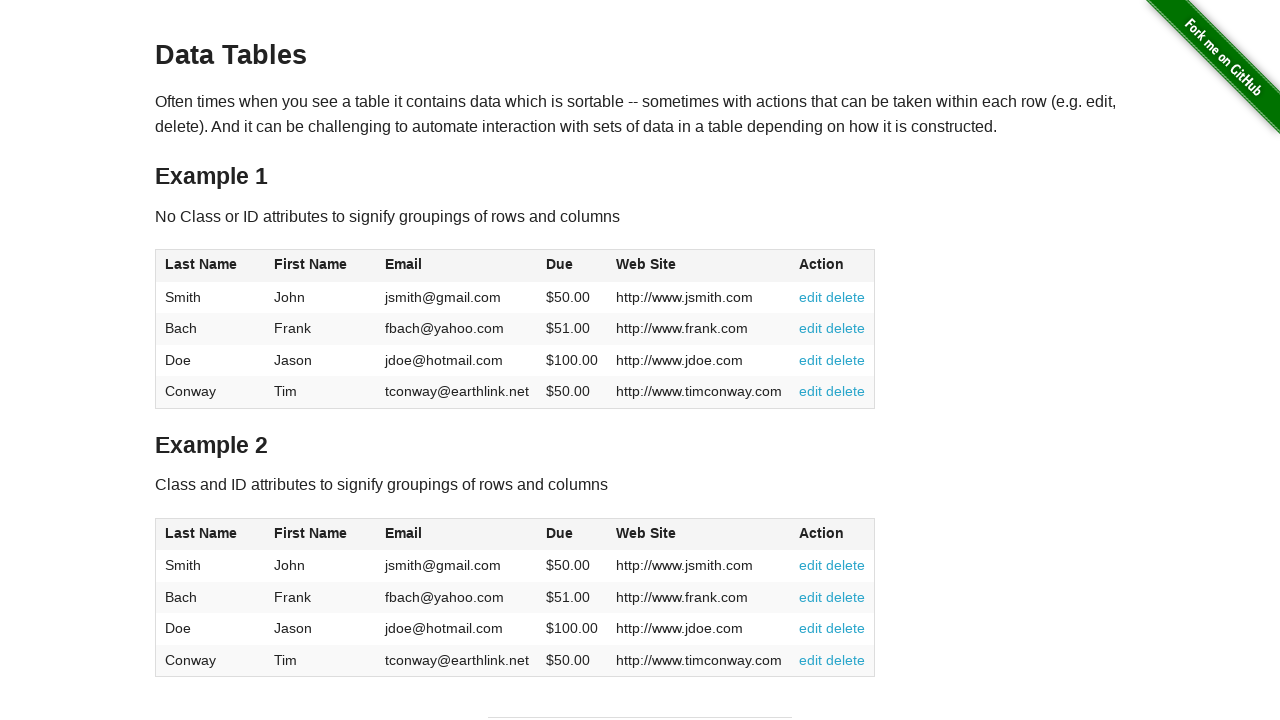

Verified cells in row 3 of table1
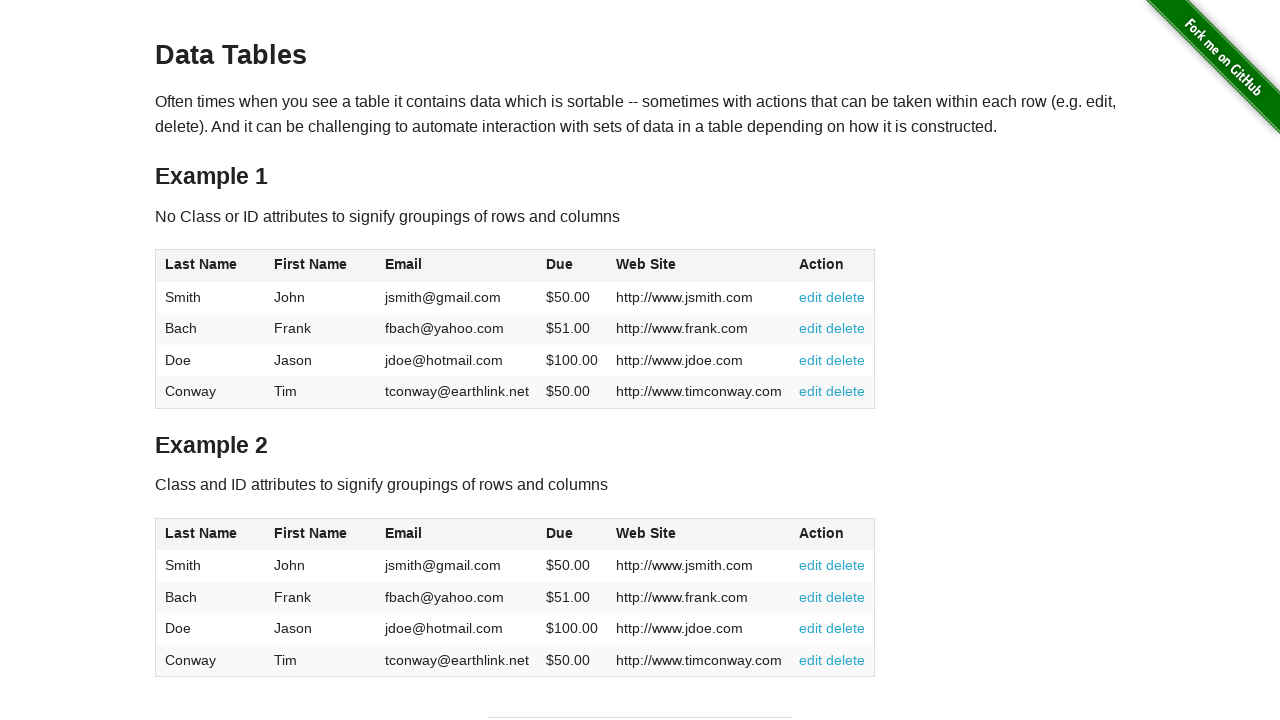

Verified cells in row 4 of table1
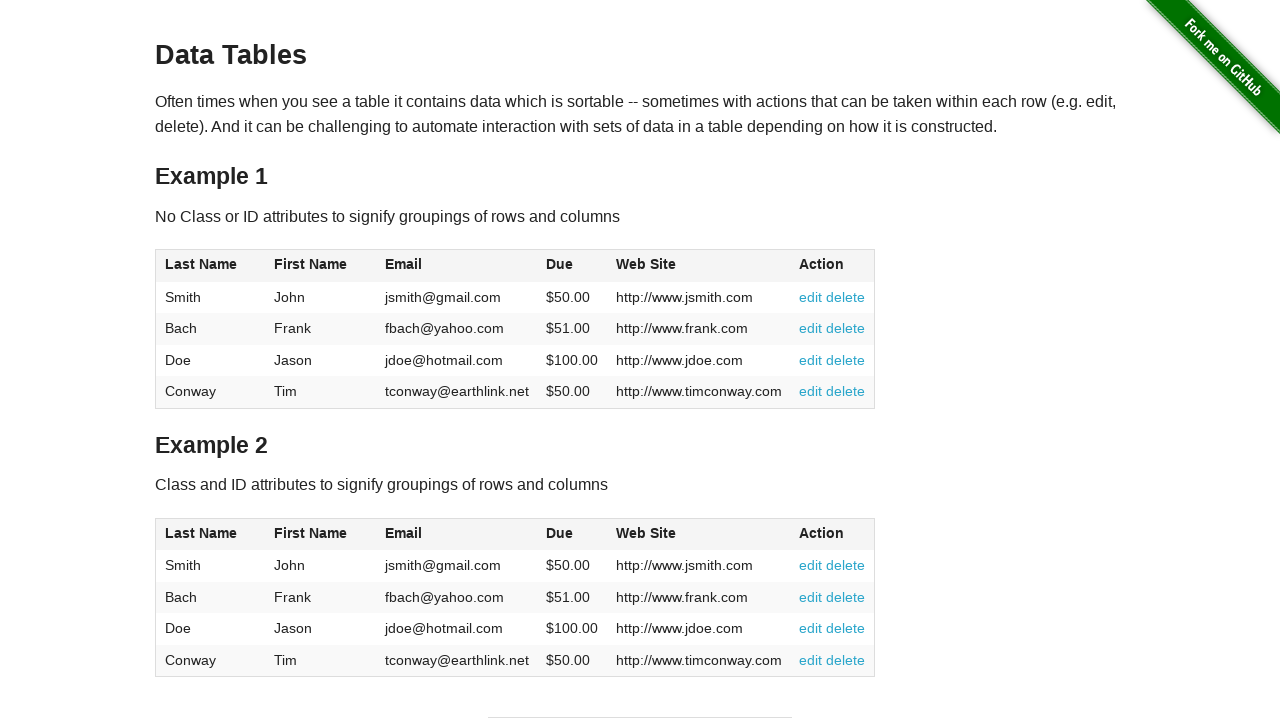

Verified cells in row 5 of table1
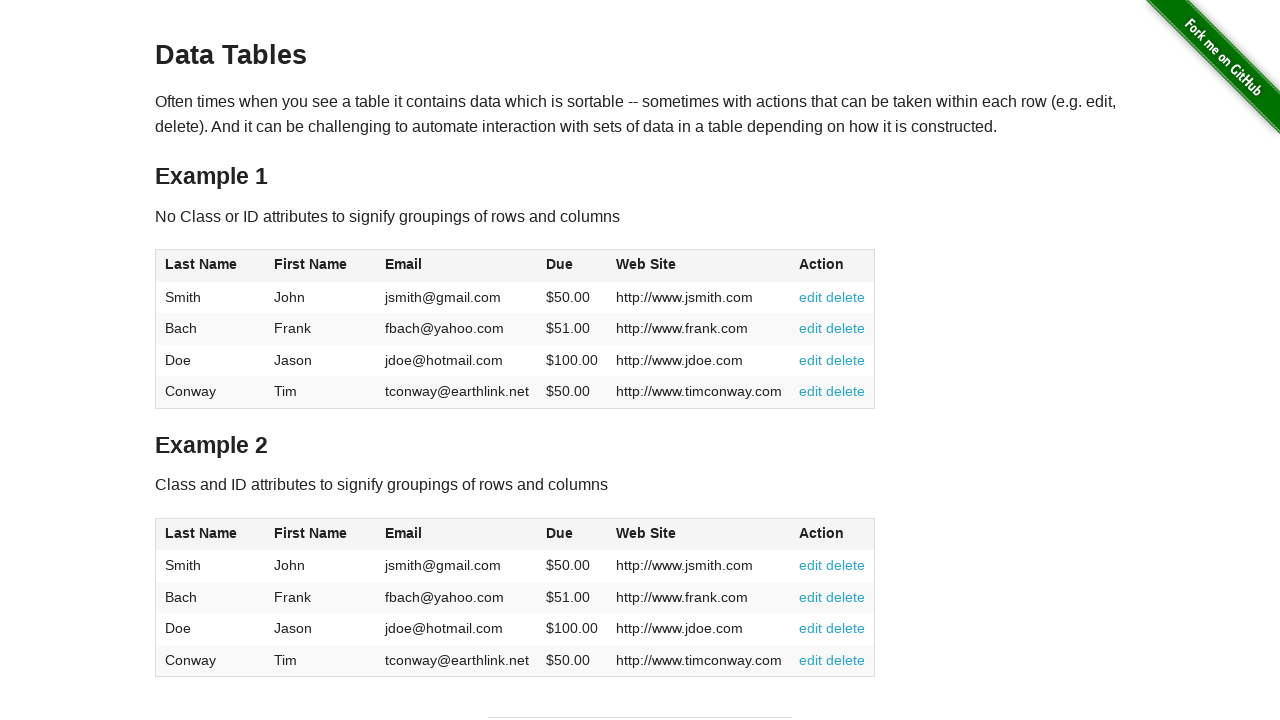

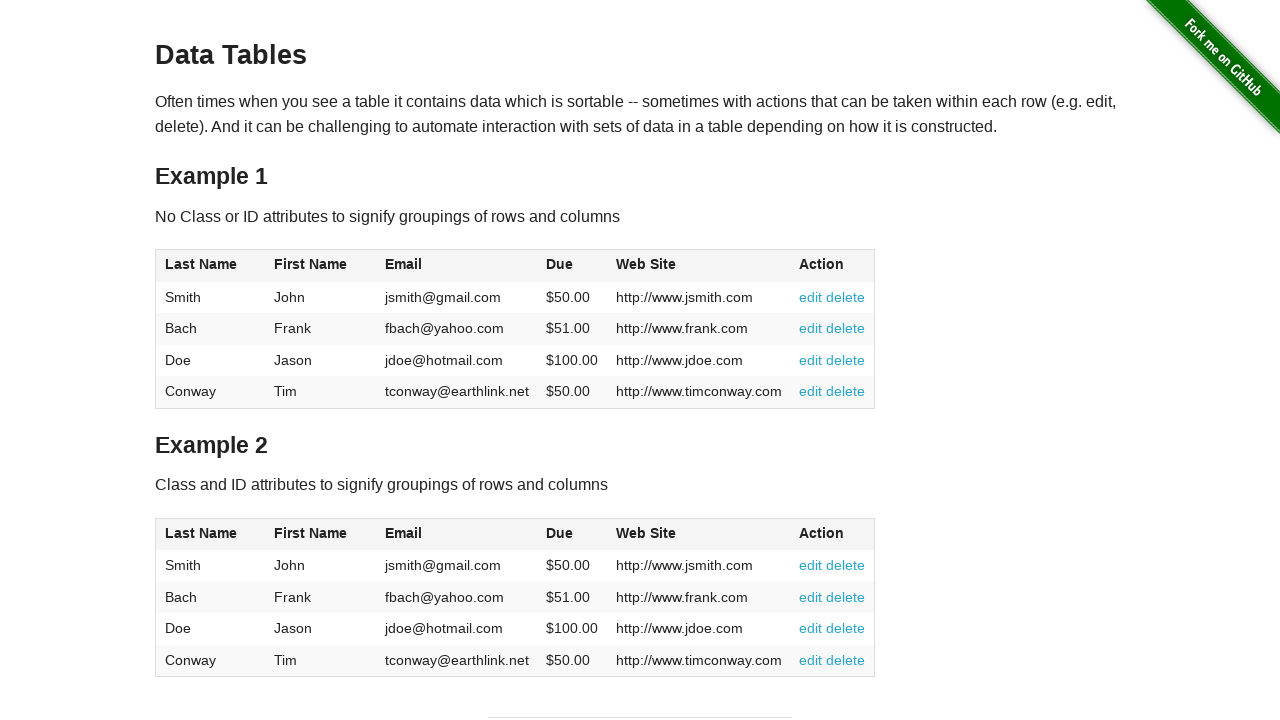